Navigates to example.org and clicks on a link, demonstrating basic page navigation and interaction

Starting URL: http://example.org

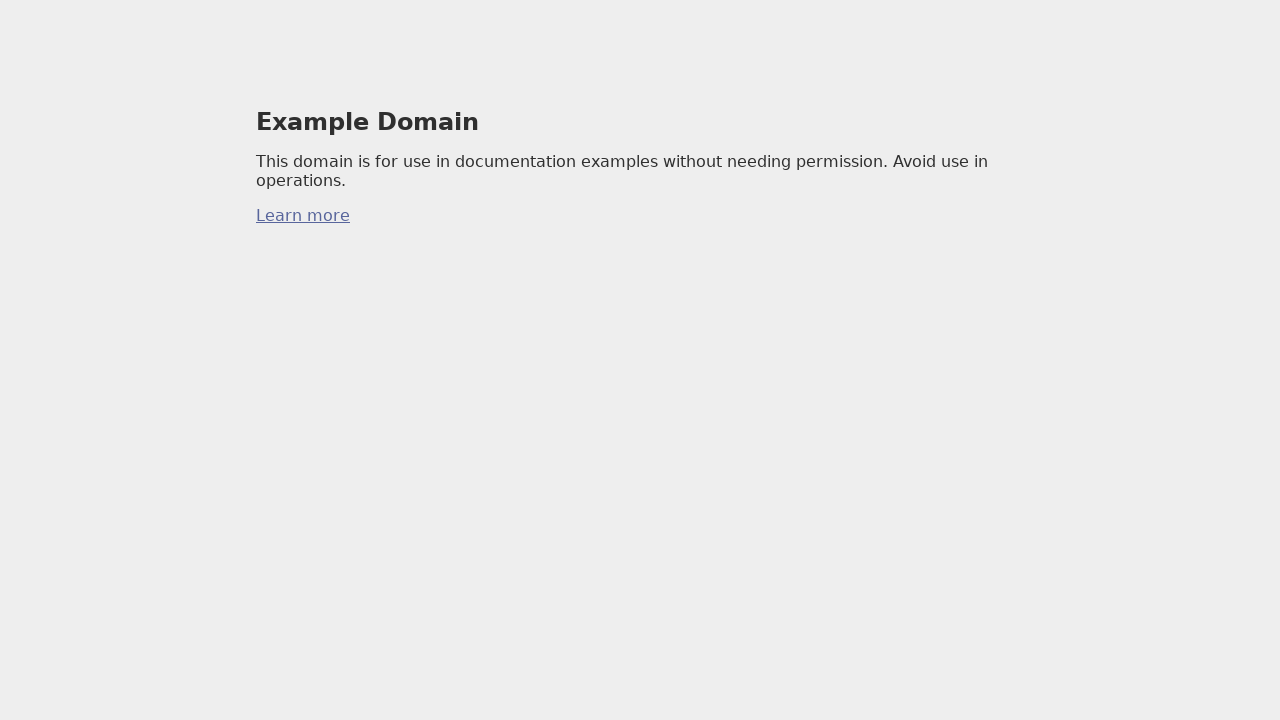

Clicked on link at (303, 216) on a
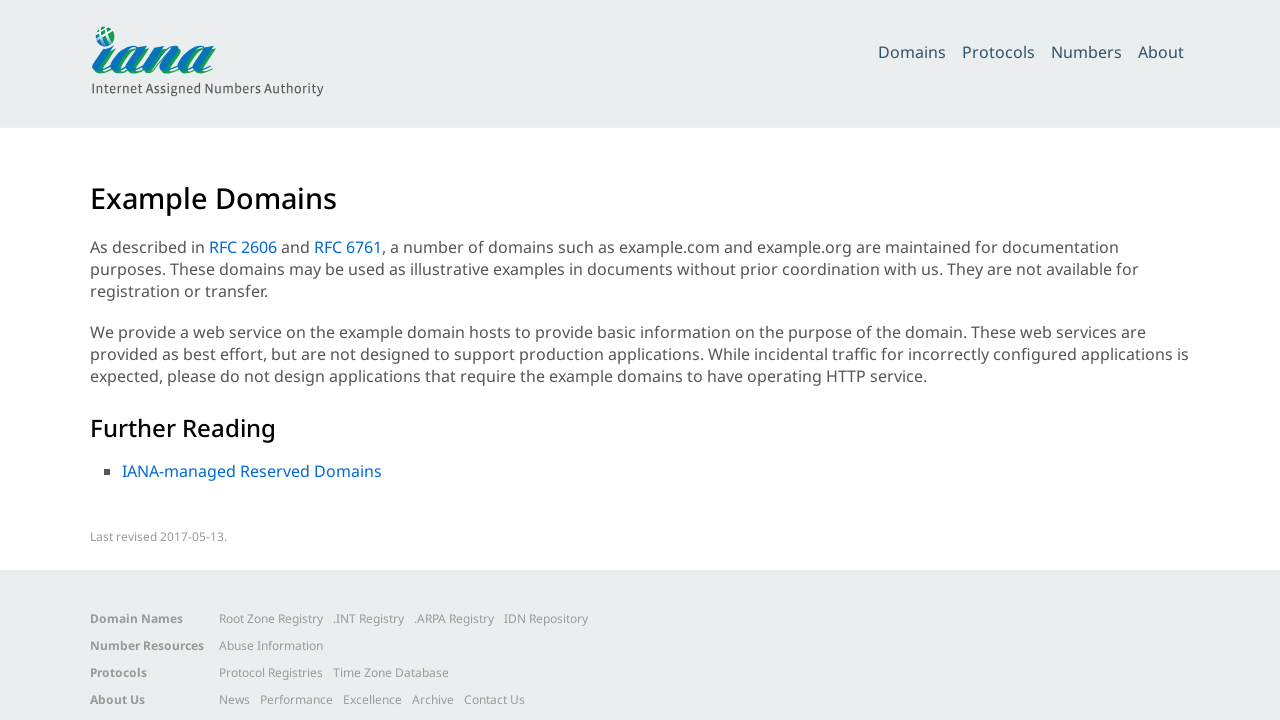

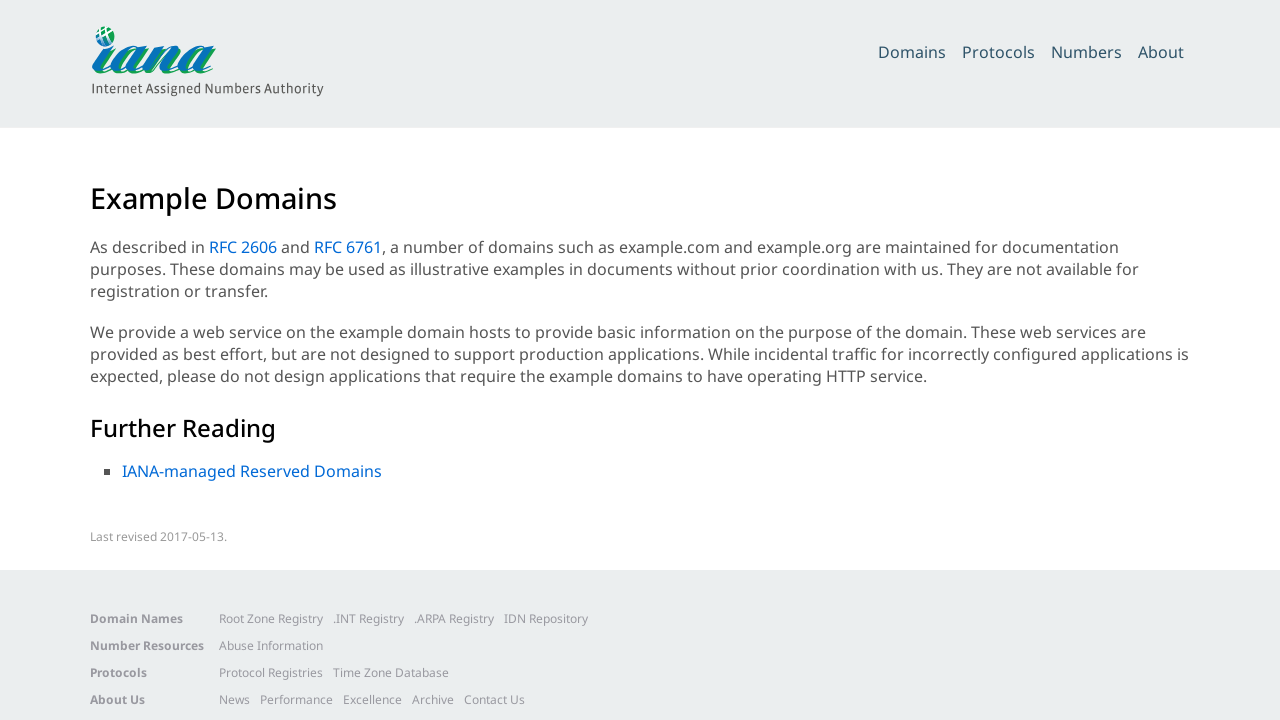